Tests iframe handling by switching to a single iframe and entering text into an input field within the iframe

Starting URL: https://demo.automationtesting.in/Frames.html

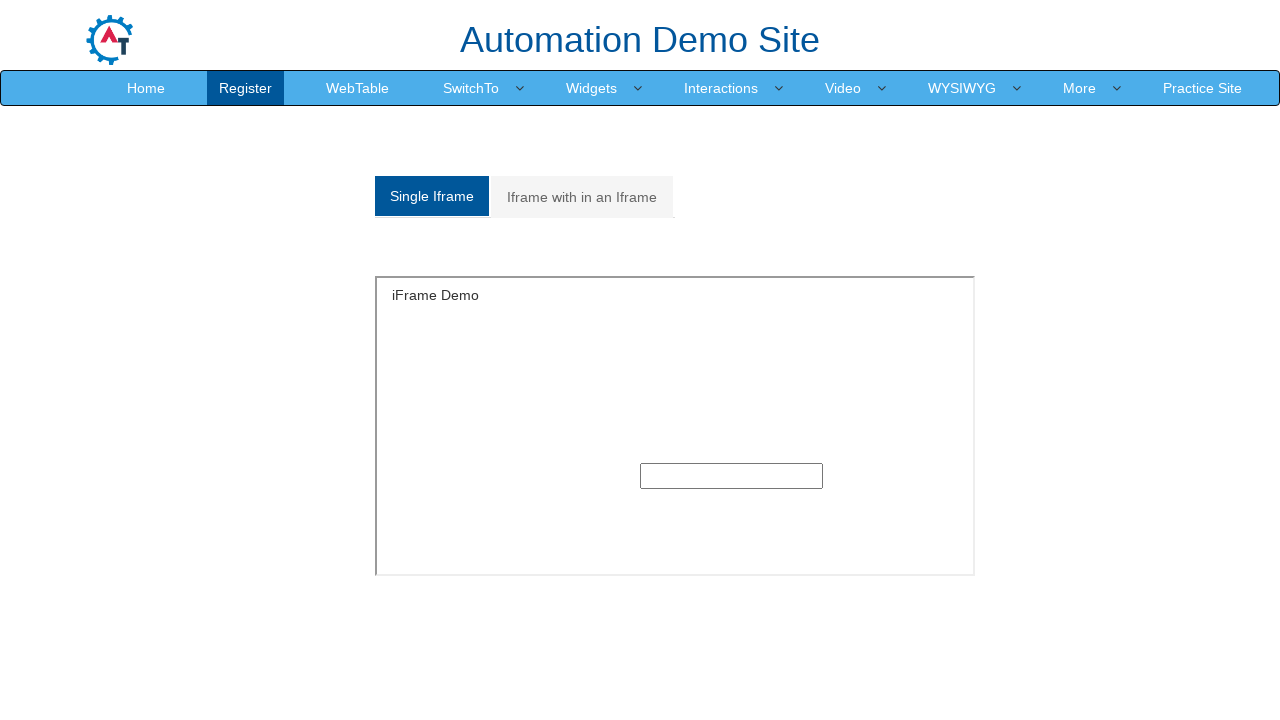

Located the first iframe on the page
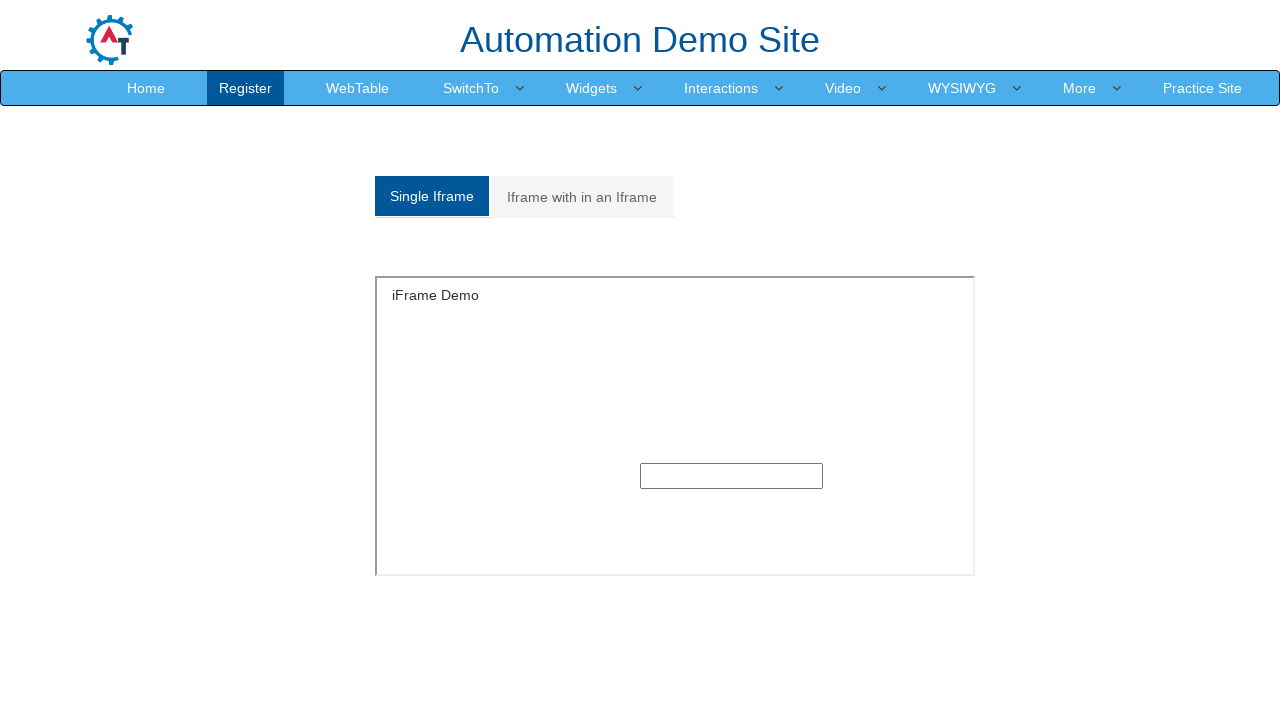

Entered 'Marina' into the input field within the iframe on iframe >> nth=0 >> internal:control=enter-frame >> input >> nth=0
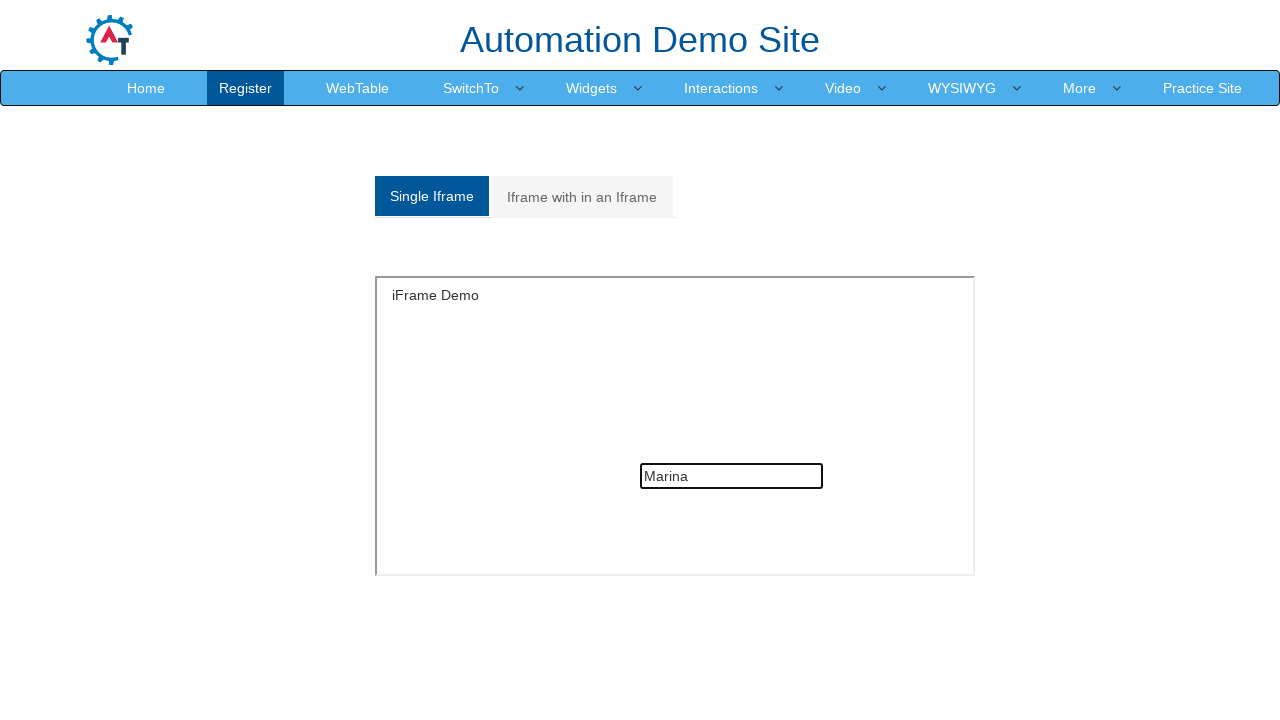

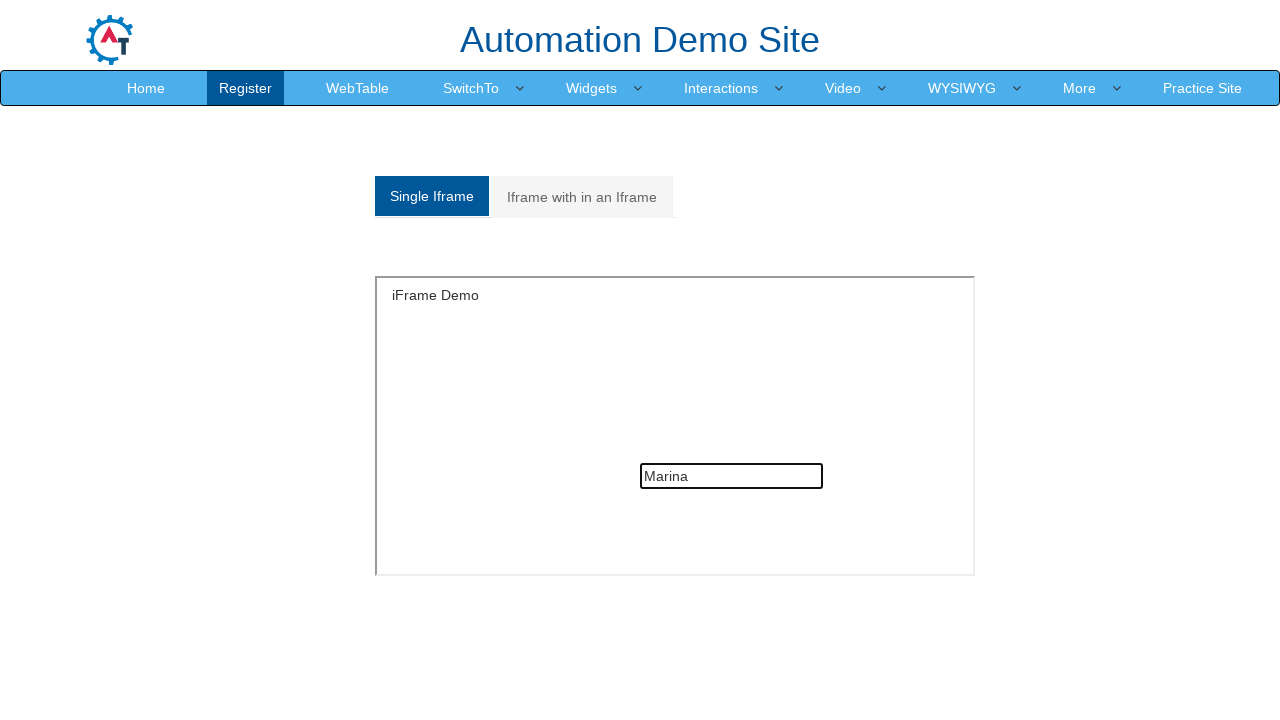